Tests form filling by scrolling to and filling the firstname field using Actions

Starting URL: https://www.automationtestinginsider.com/2019/08/textarea-textarea-element-defines-multi.html

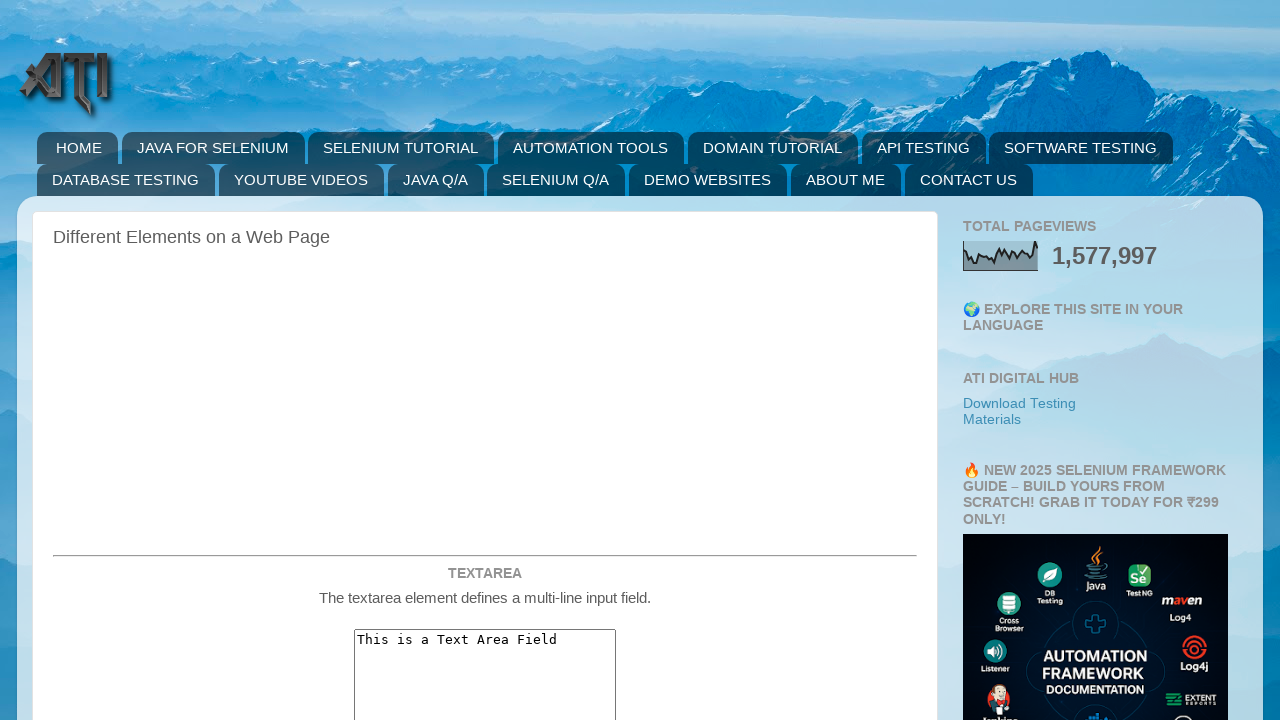

Scrolled to firstname input field
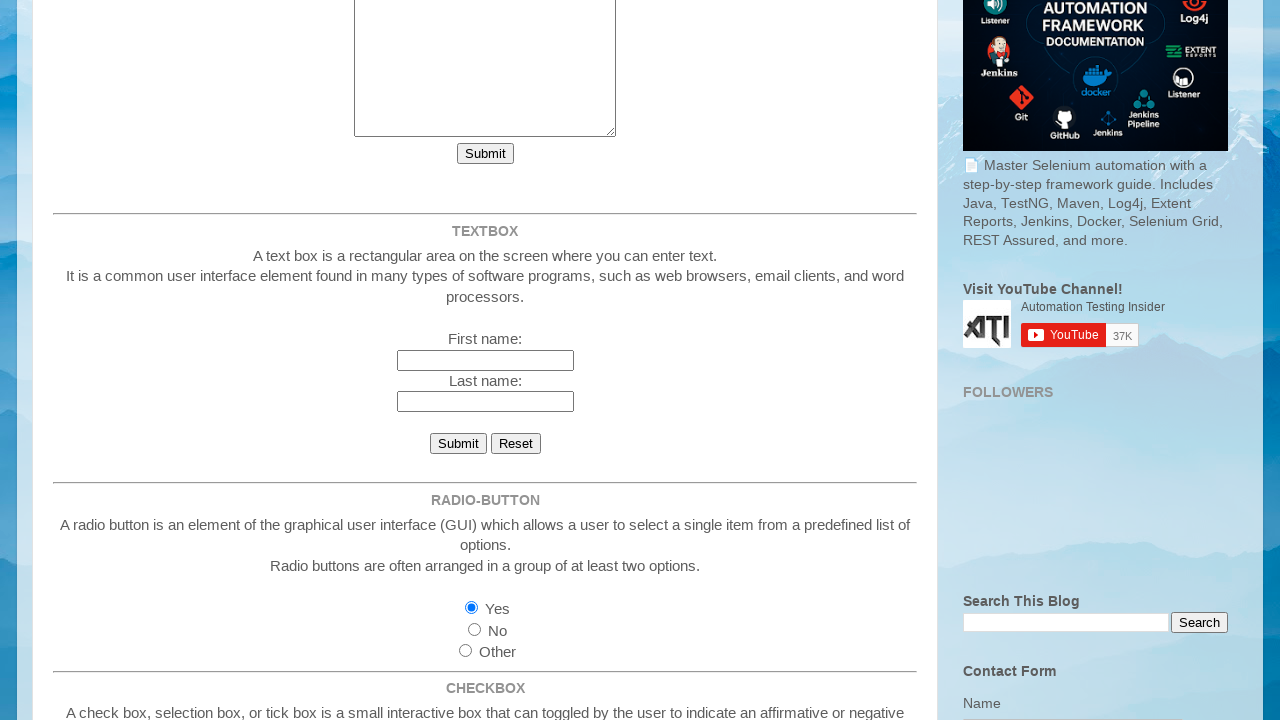

Filled firstname field with 'Akshata J' on //input[@name='firstname']
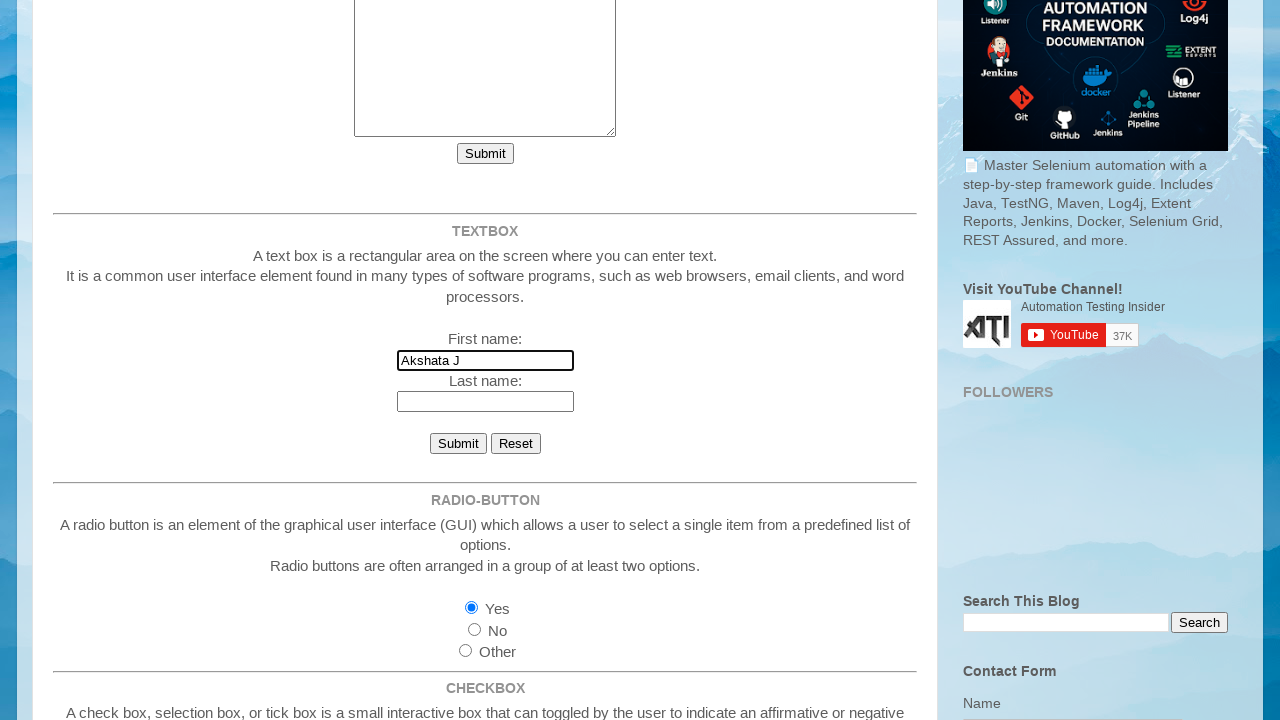

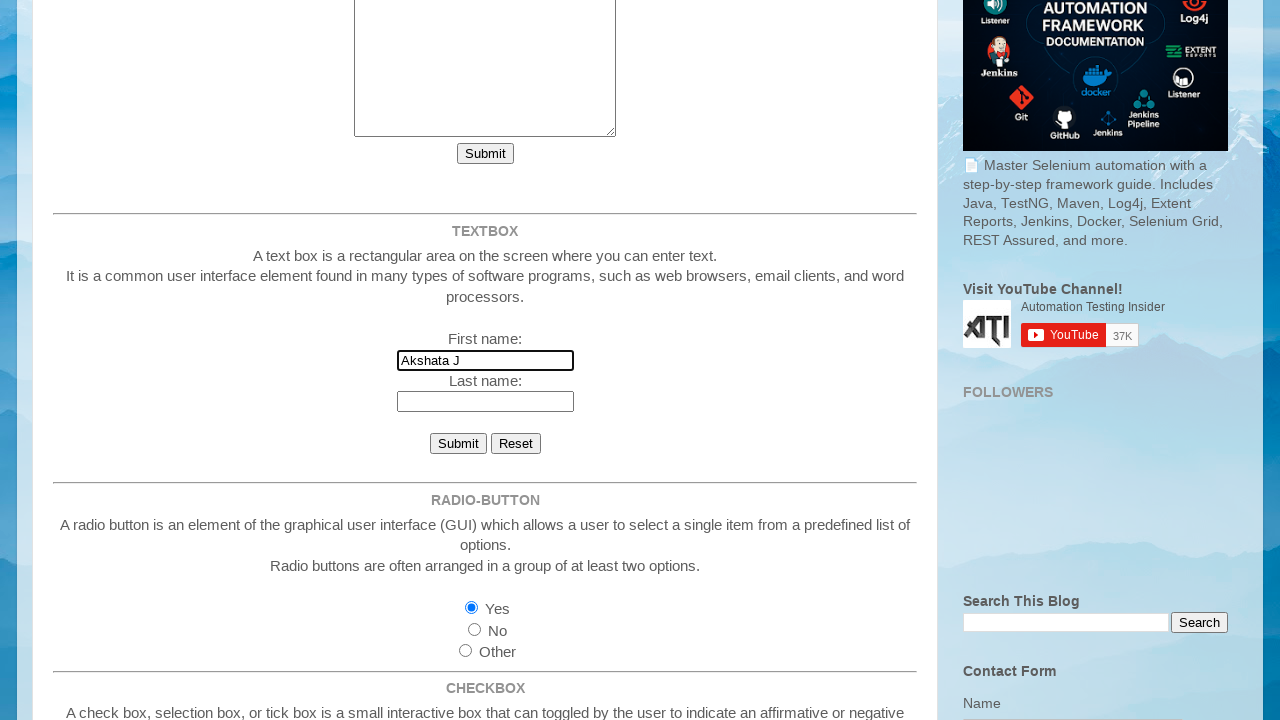